Tests filtering to show only active (non-completed) todo items

Starting URL: https://demo.playwright.dev/todomvc

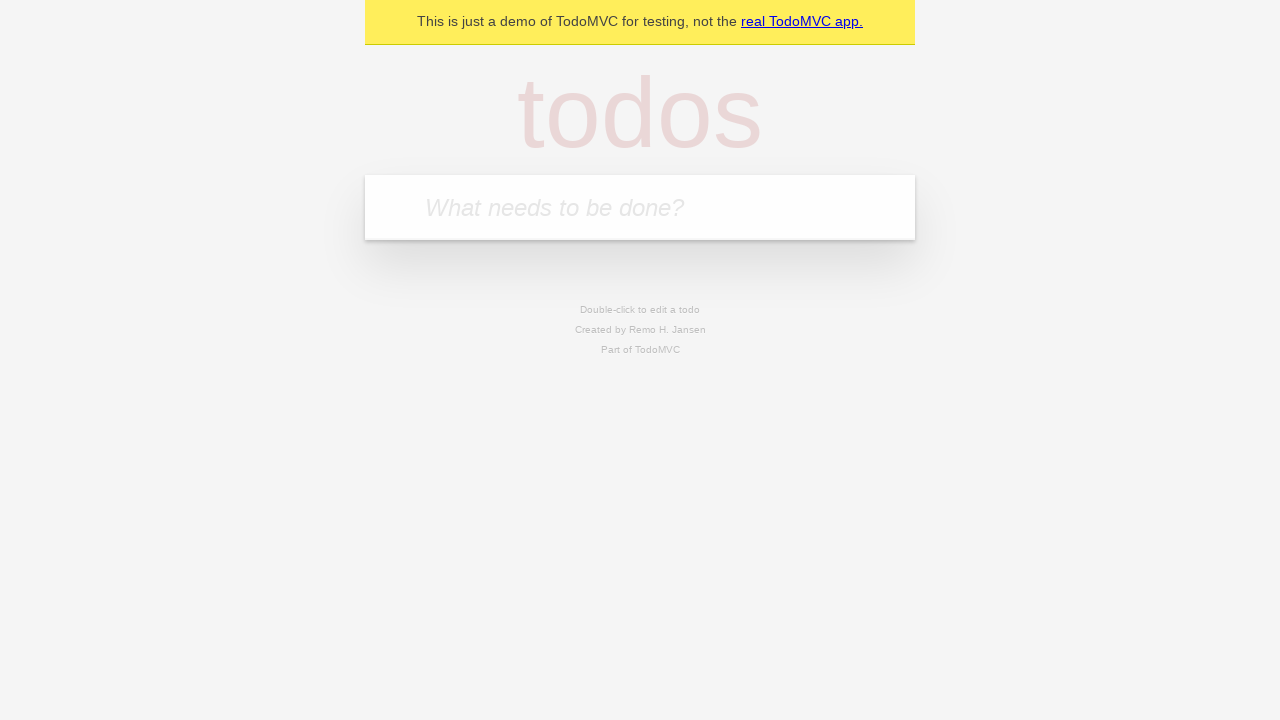

Filled todo input with 'buy some cheese' on internal:attr=[placeholder="What needs to be done?"i]
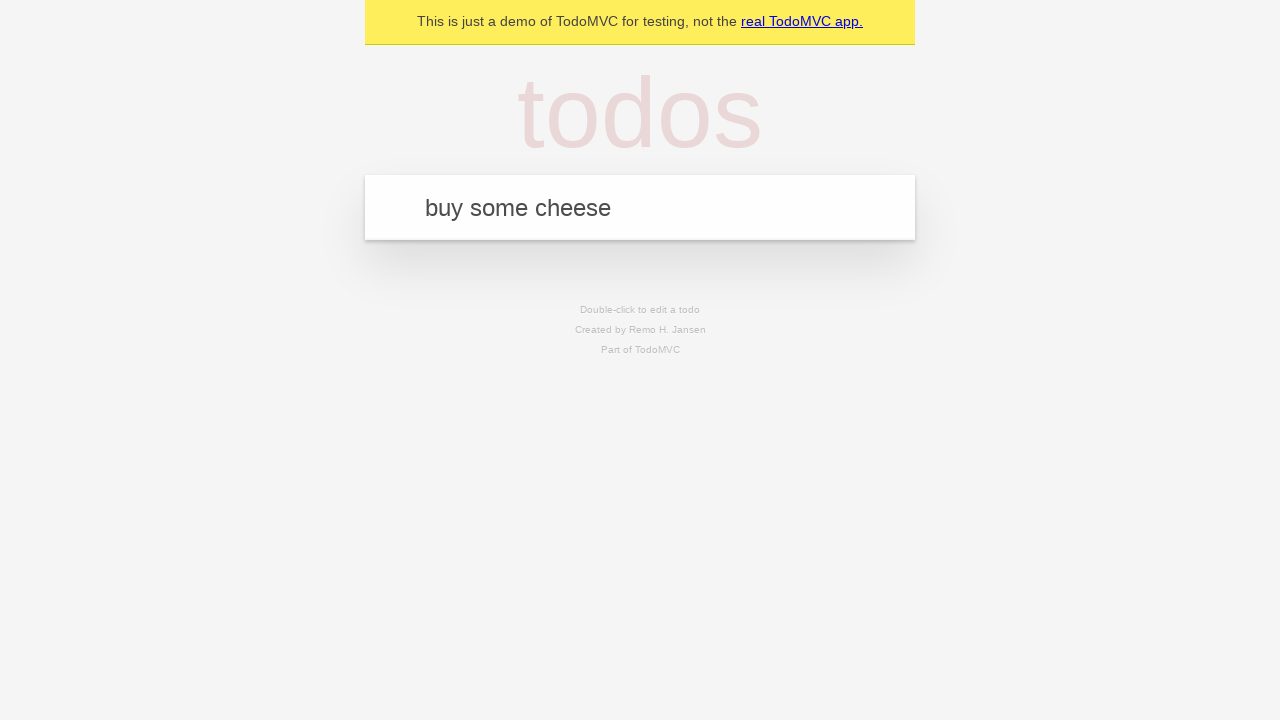

Pressed Enter to create first todo item on internal:attr=[placeholder="What needs to be done?"i]
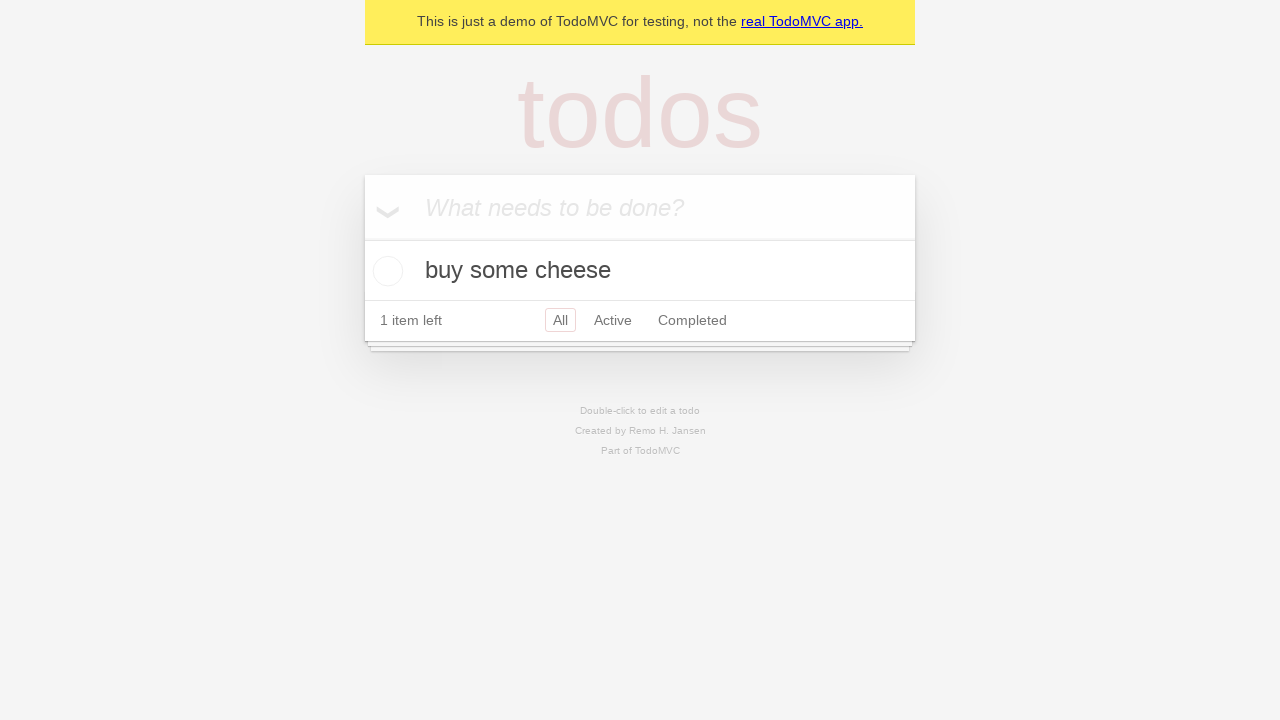

Filled todo input with 'feed the cat' on internal:attr=[placeholder="What needs to be done?"i]
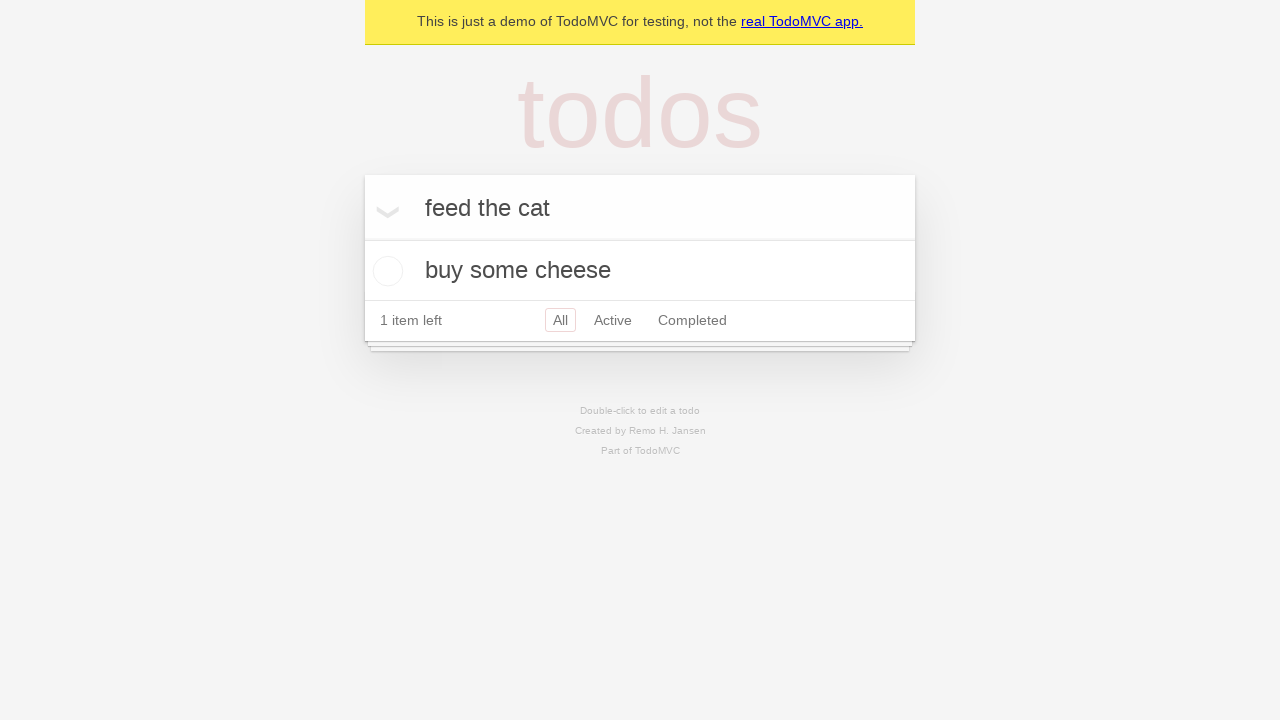

Pressed Enter to create second todo item on internal:attr=[placeholder="What needs to be done?"i]
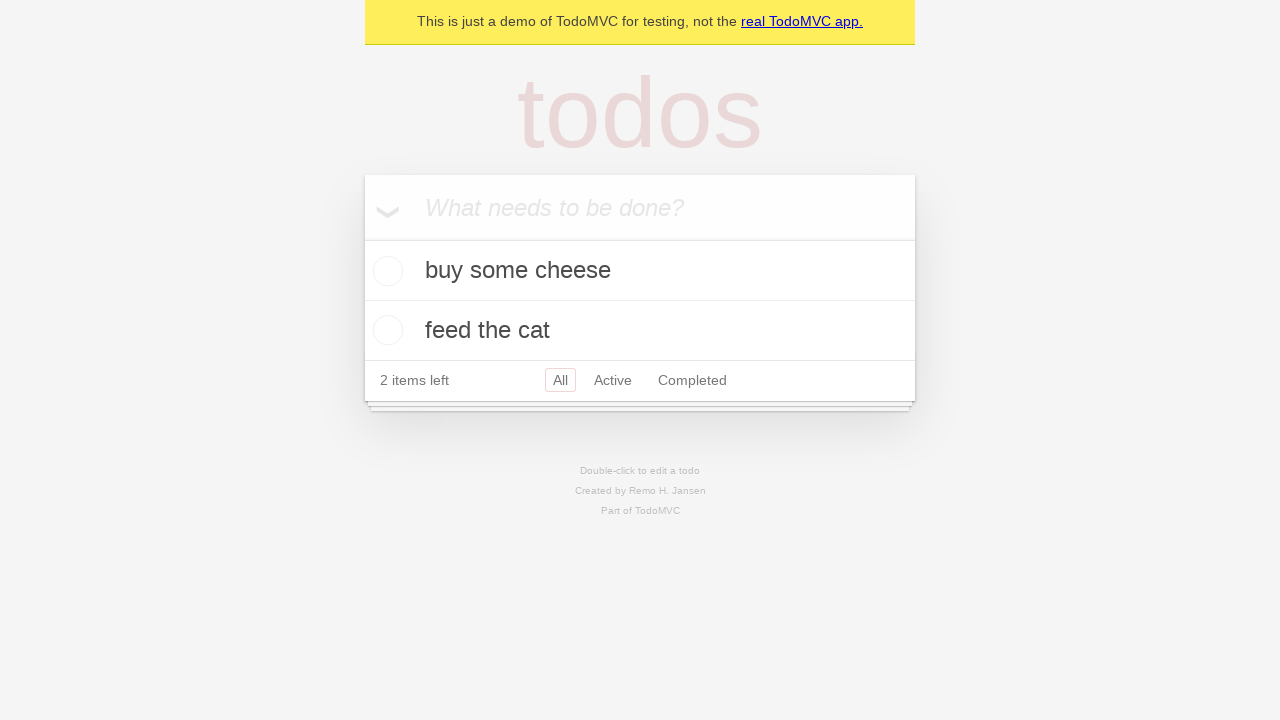

Filled todo input with 'book a doctors appointment' on internal:attr=[placeholder="What needs to be done?"i]
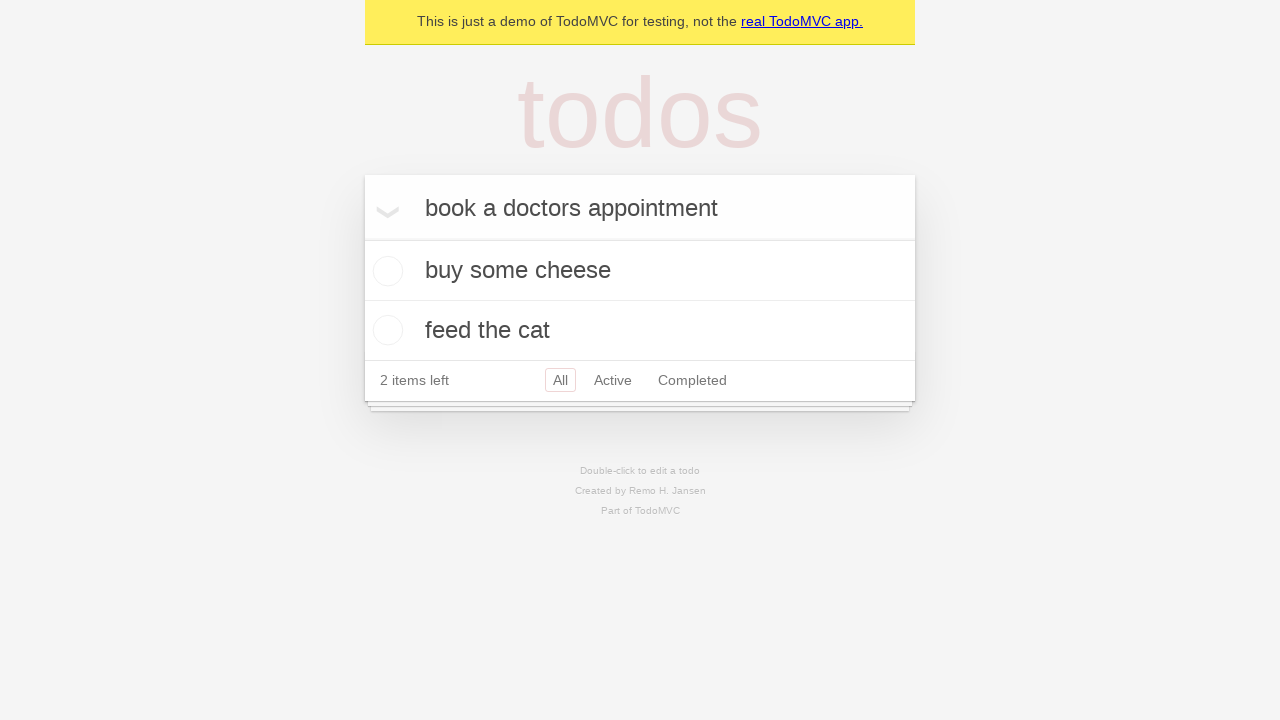

Pressed Enter to create third todo item on internal:attr=[placeholder="What needs to be done?"i]
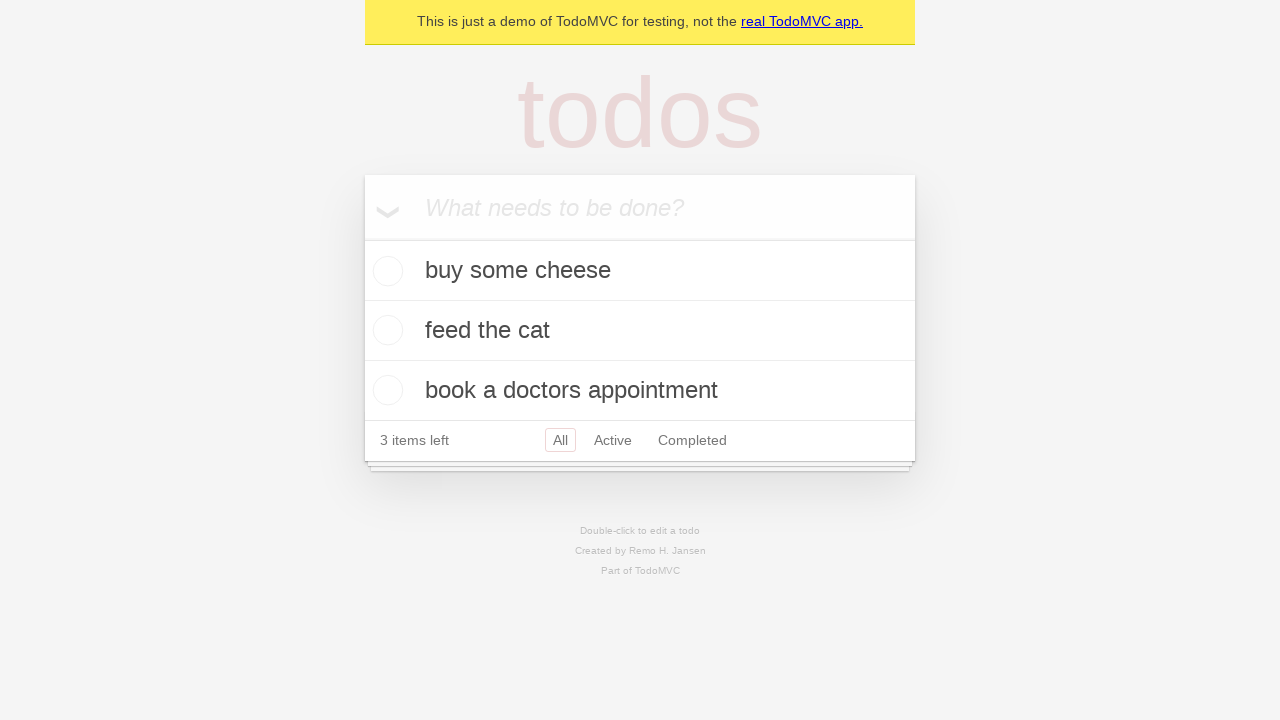

Checked the second todo item to mark it as completed at (385, 330) on internal:testid=[data-testid="todo-item"s] >> nth=1 >> internal:role=checkbox
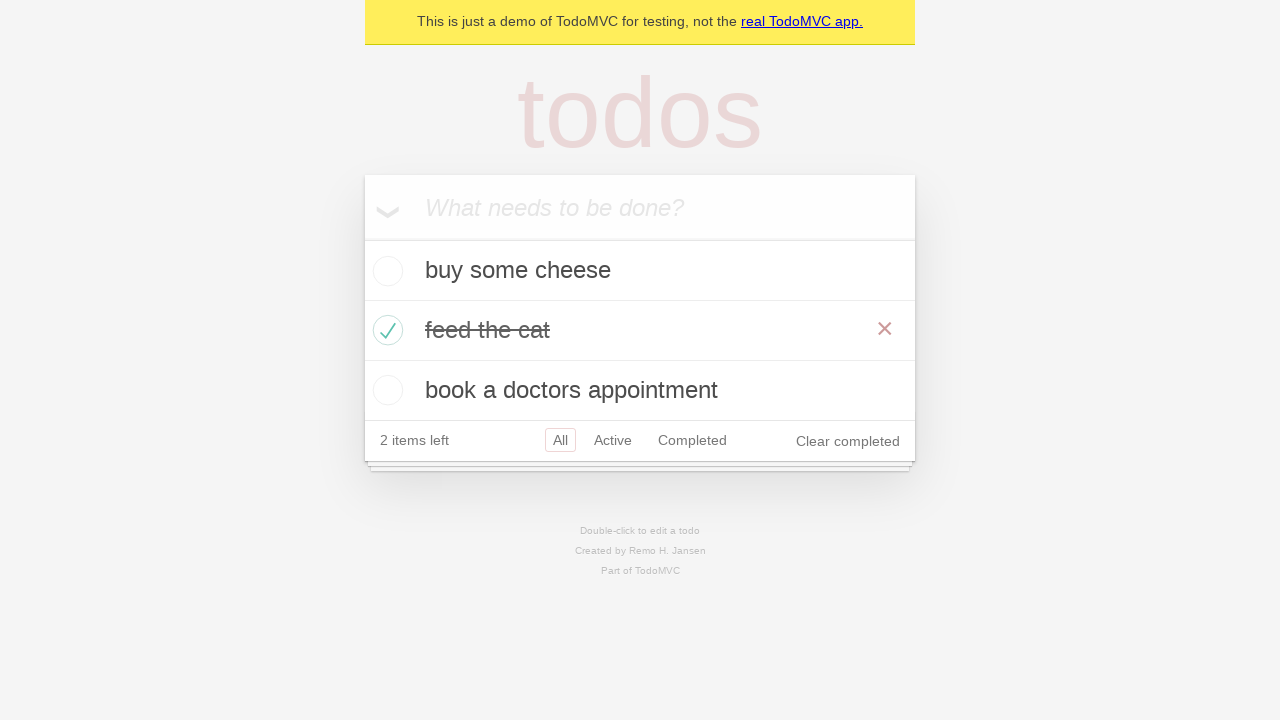

Clicked the Active filter to display only active (non-completed) todo items at (613, 440) on internal:role=link[name="Active"i]
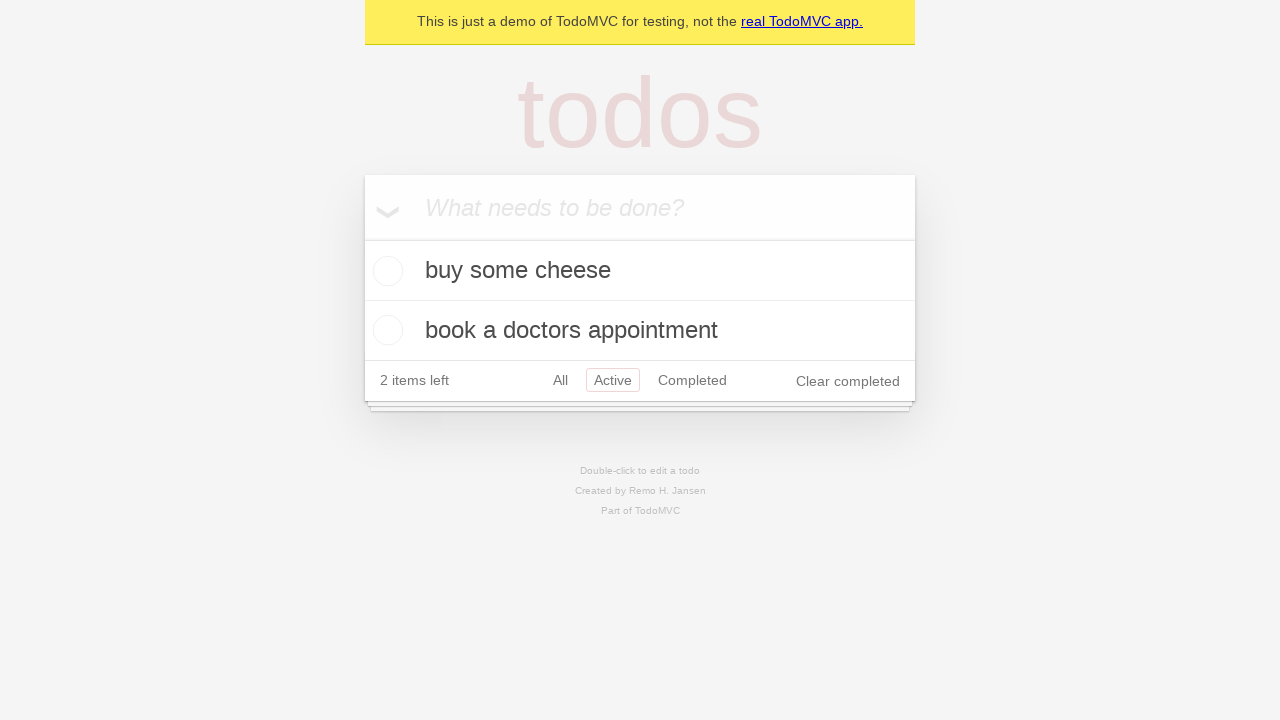

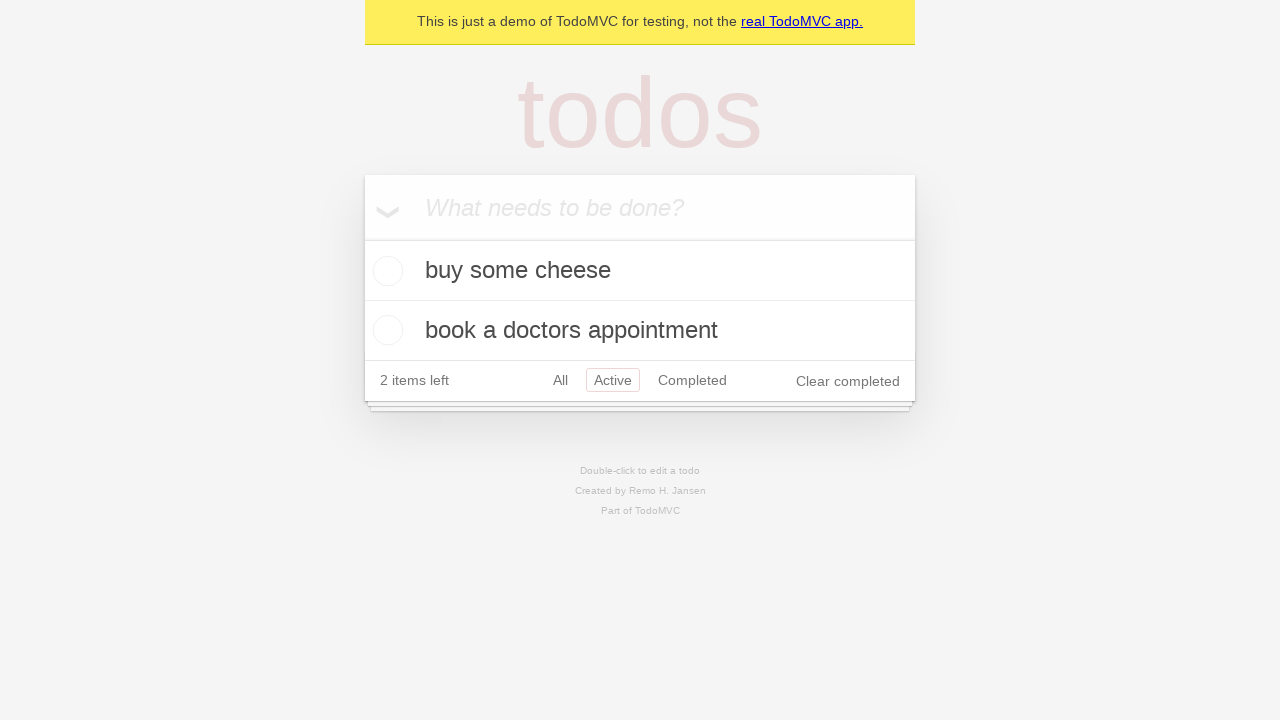